Tests JavaScript alert handling by clicking three different buttons that trigger JS Alert, JS Confirm, and JS Prompt dialogs, then accepting/dismissing them and verifying the result text.

Starting URL: https://the-internet.herokuapp.com/javascript_alerts

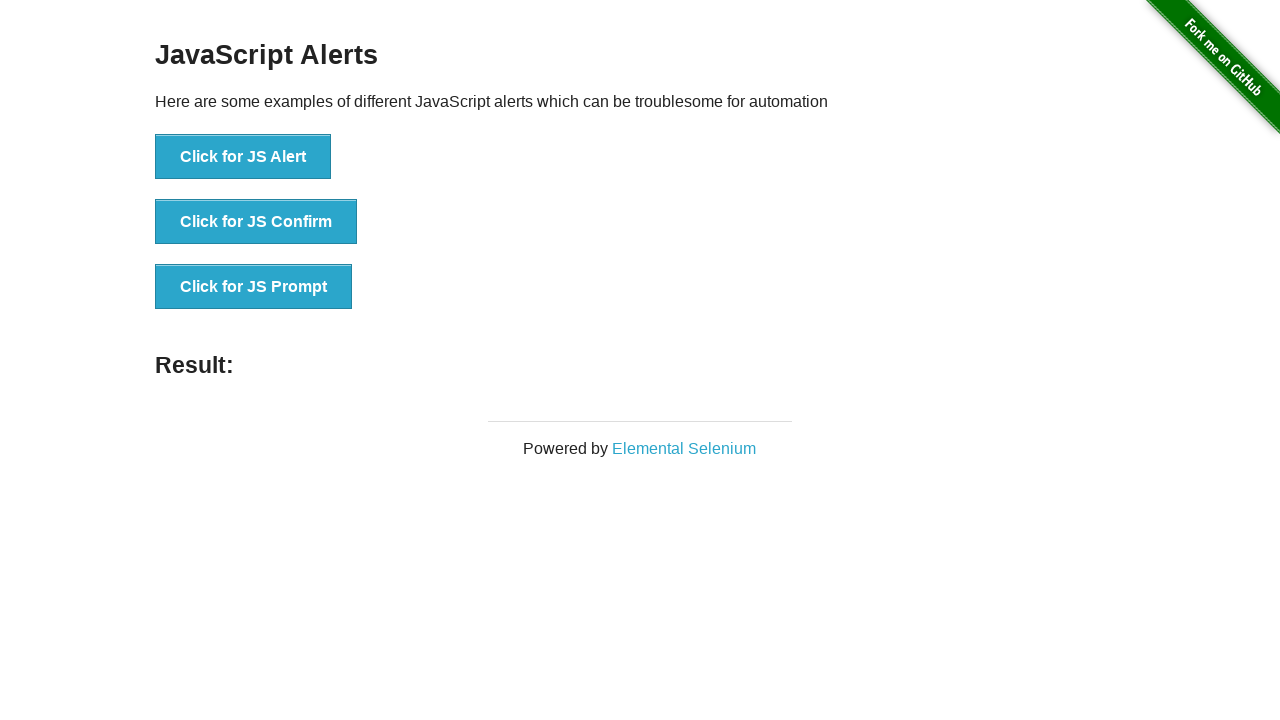

Set up dialog handler to accept JS Alert
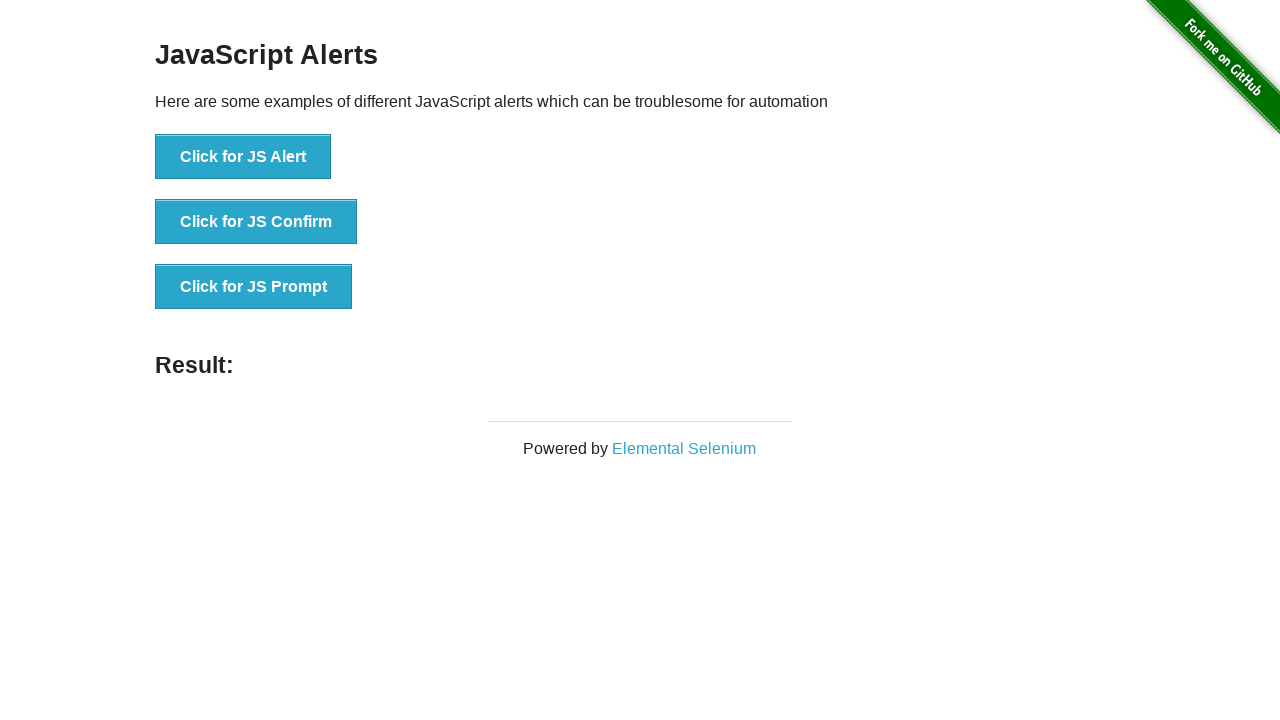

Clicked JS Alert button at (243, 157) on xpath=//button[.='Click for JS Alert']
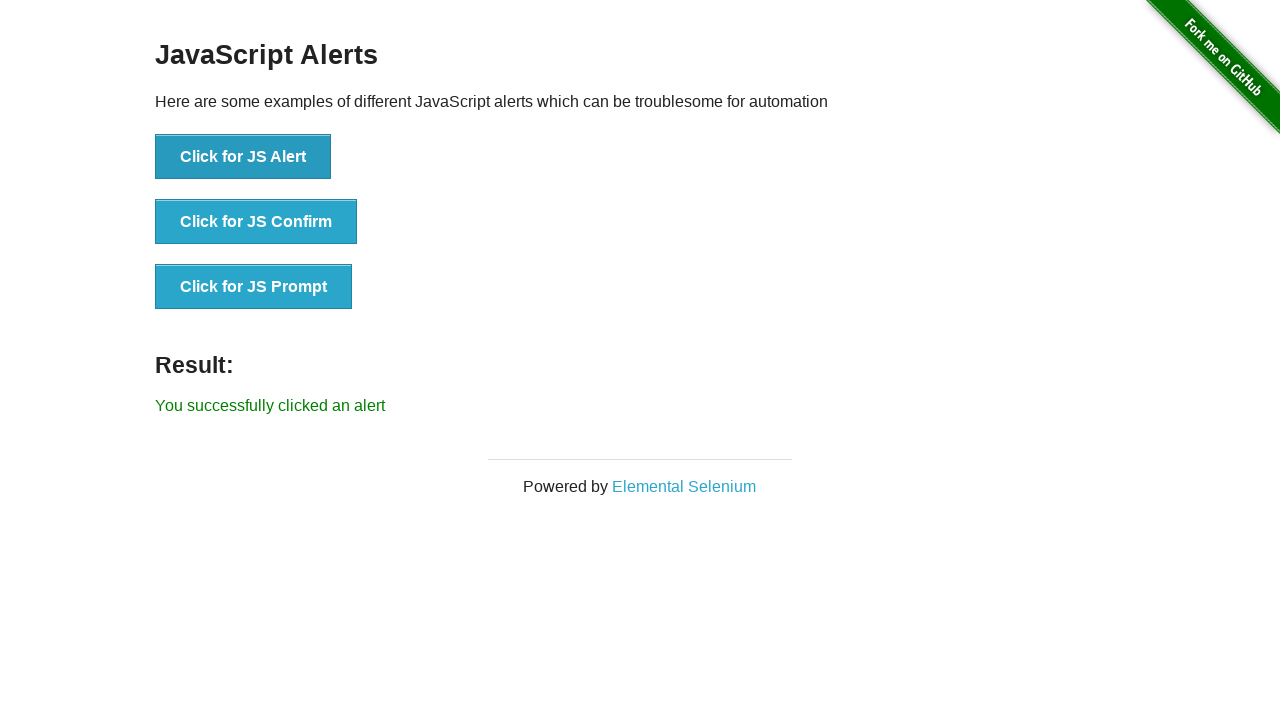

Result element loaded after accepting JS Alert
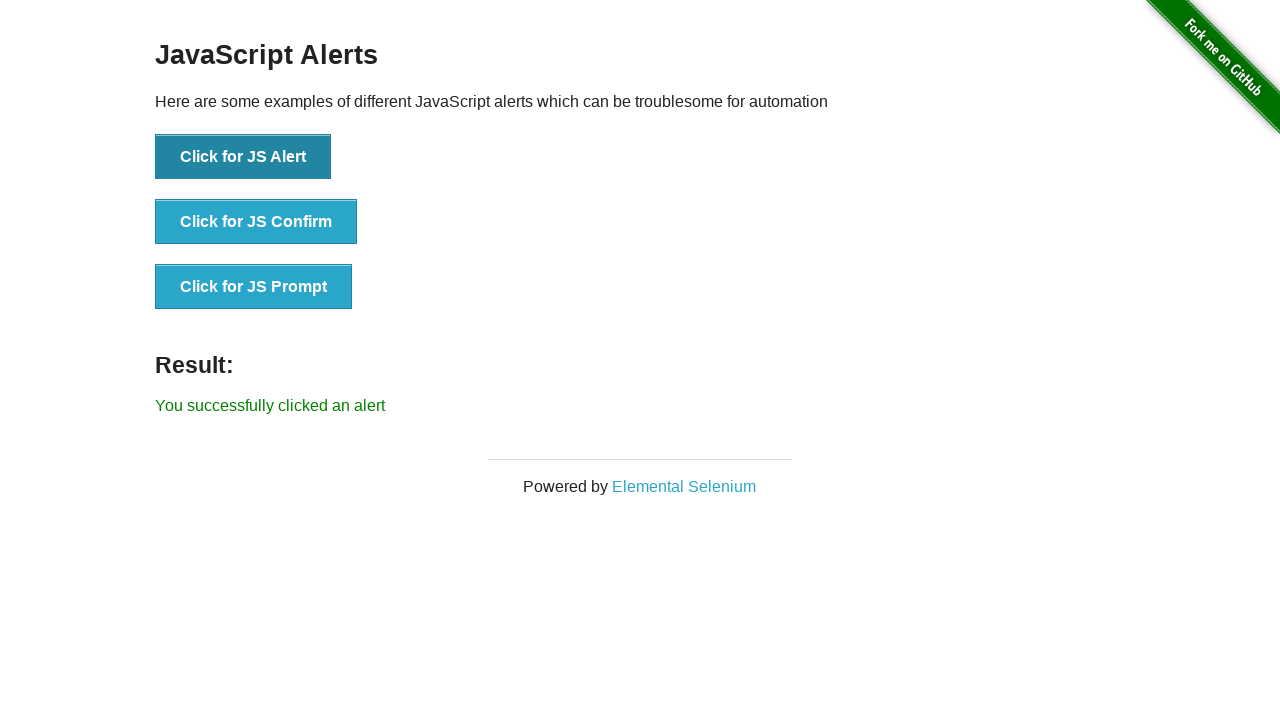

Set up dialog handler to dismiss JS Confirm
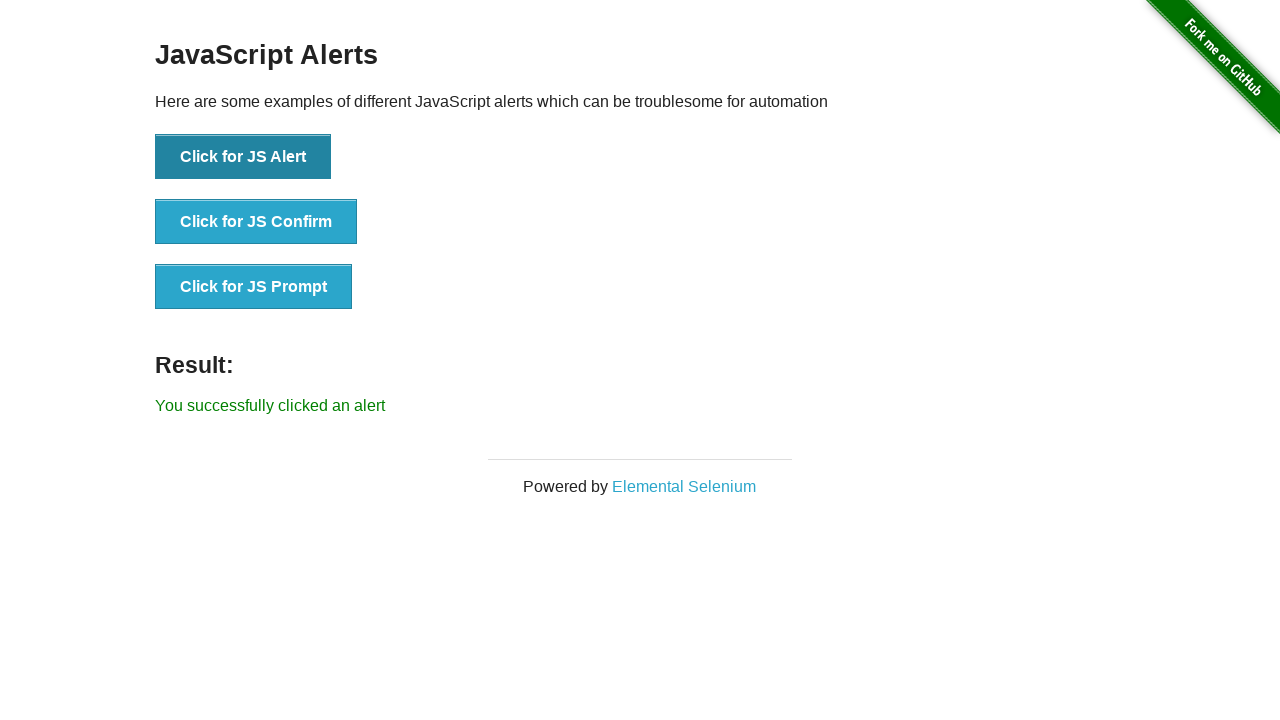

Clicked JS Confirm button at (256, 222) on xpath=//button[.='Click for JS Confirm']
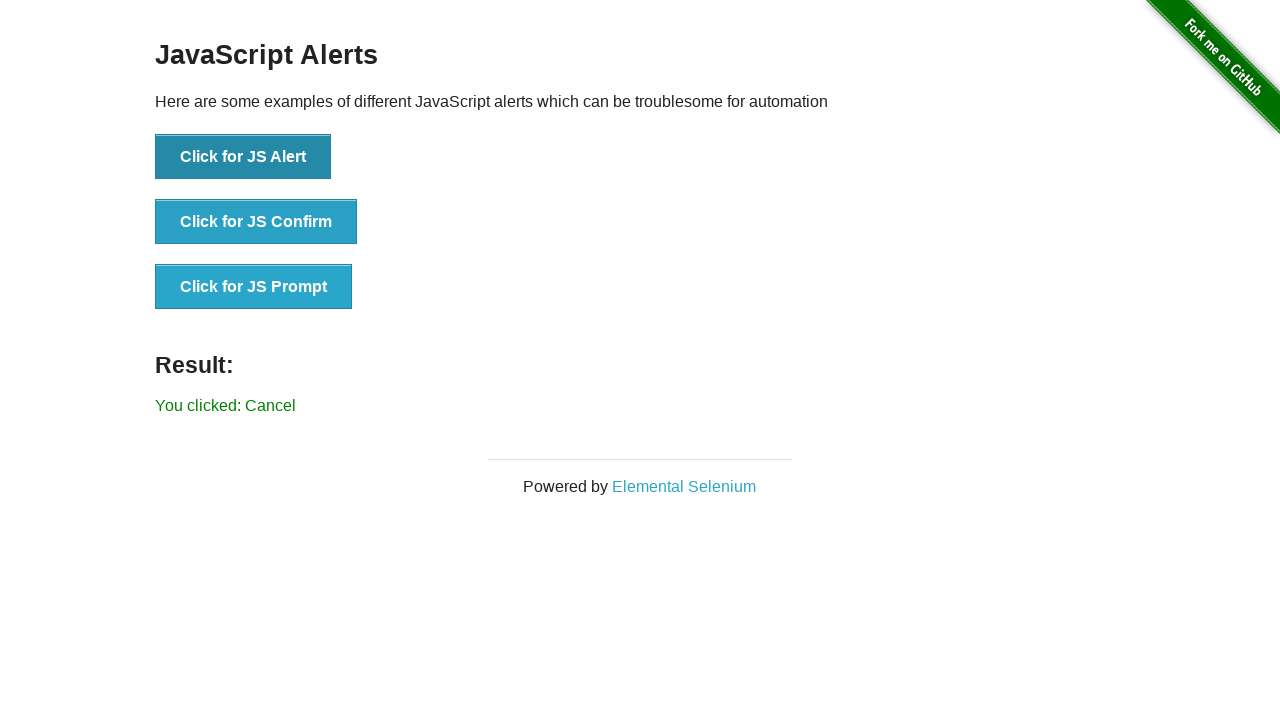

Waited for result to update after dismissing JS Confirm
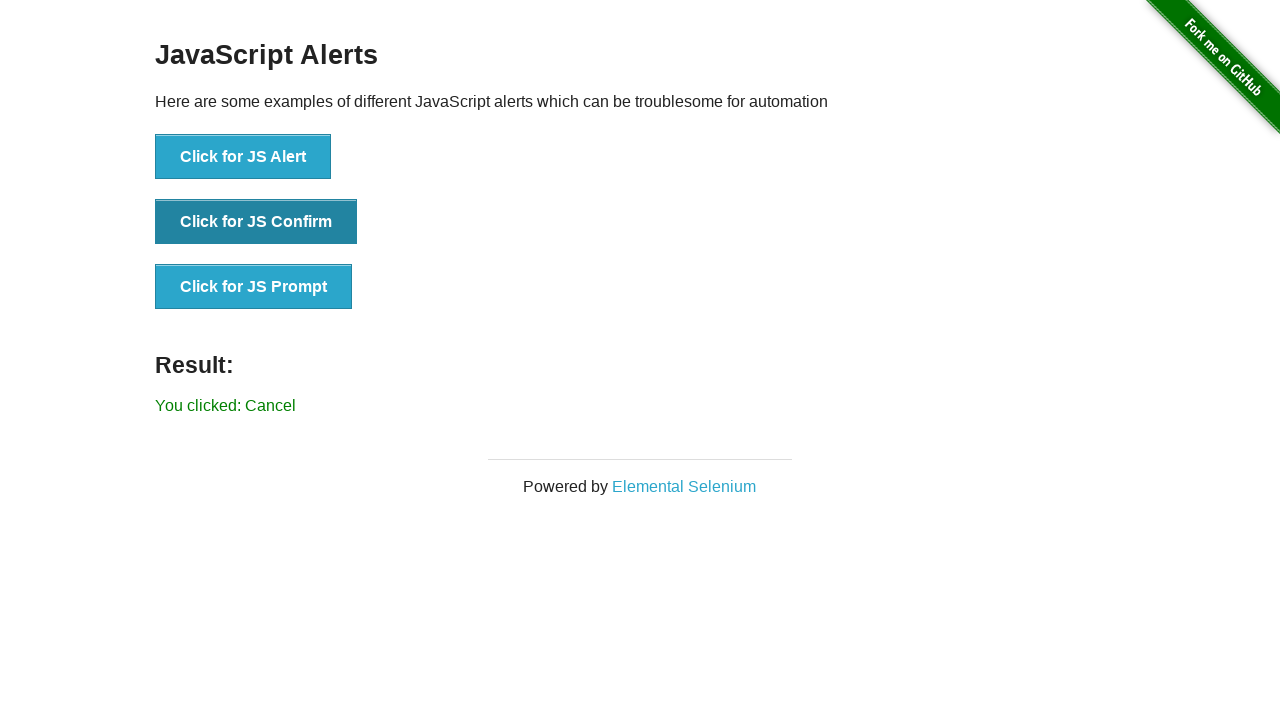

Set up dialog handler to accept JS Prompt with text 'hahahaha'
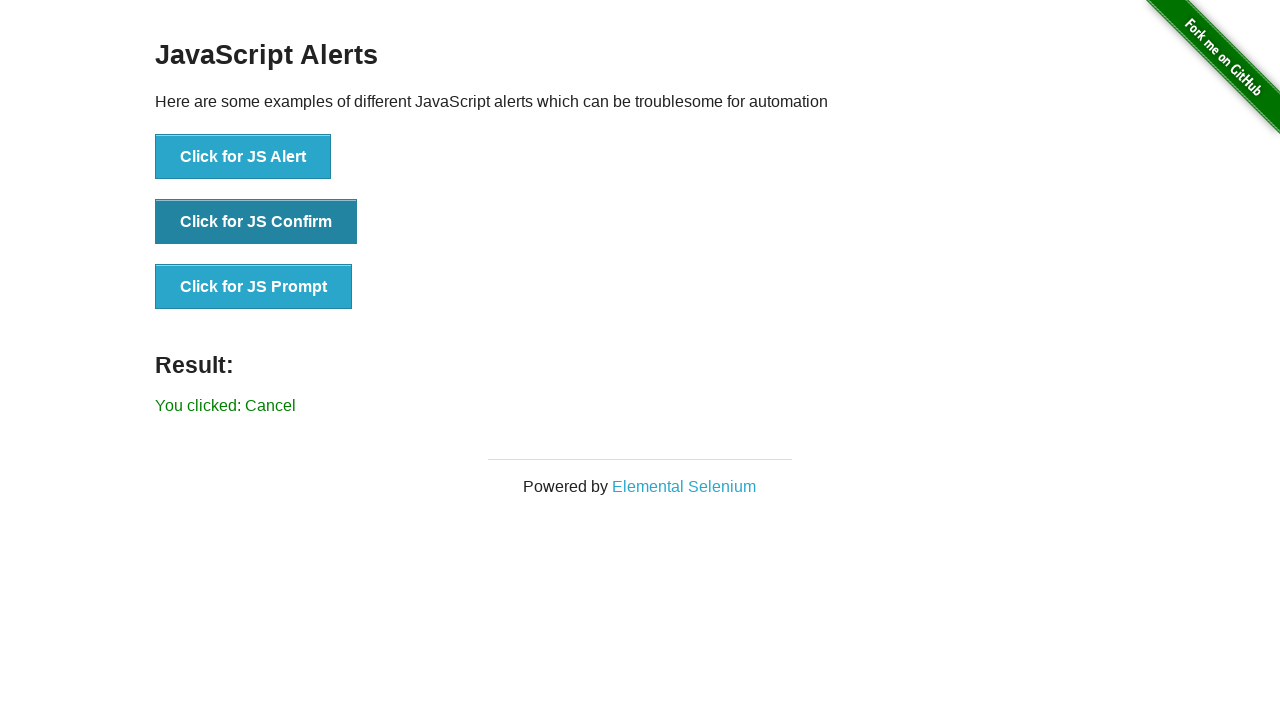

Clicked JS Prompt button at (254, 287) on xpath=//button[.='Click for JS Prompt']
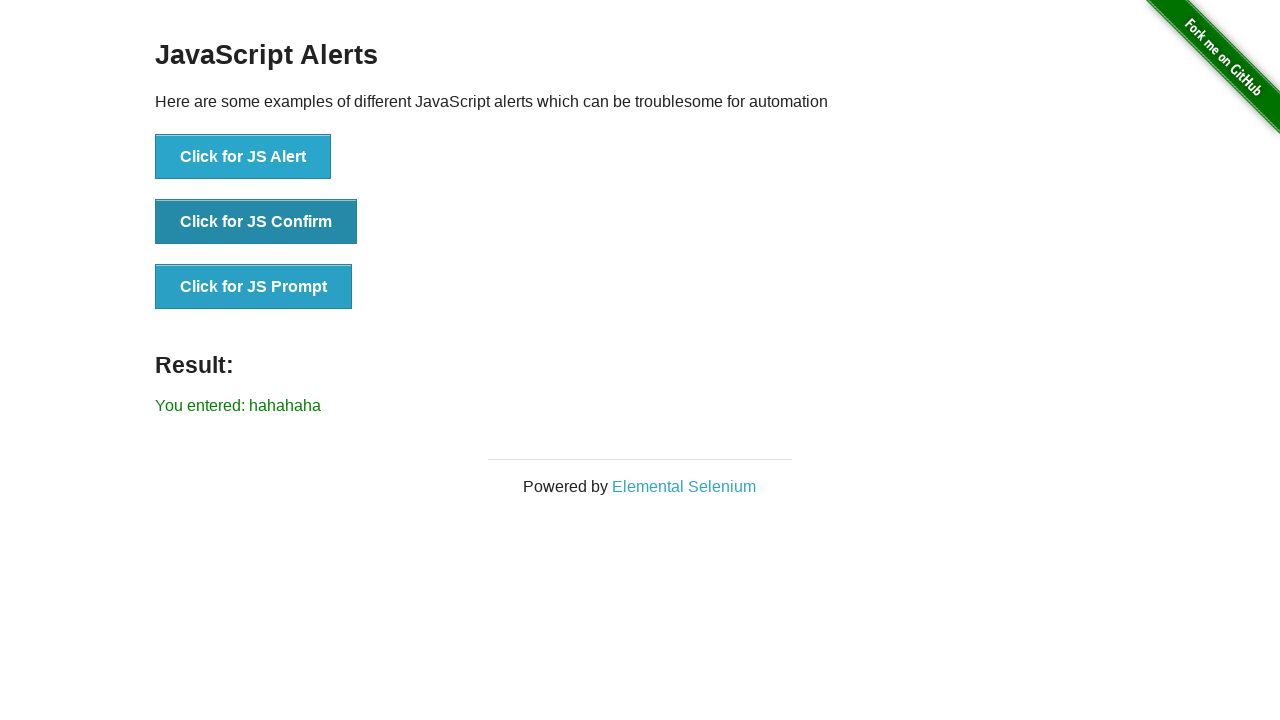

Final result element loaded after accepting JS Prompt
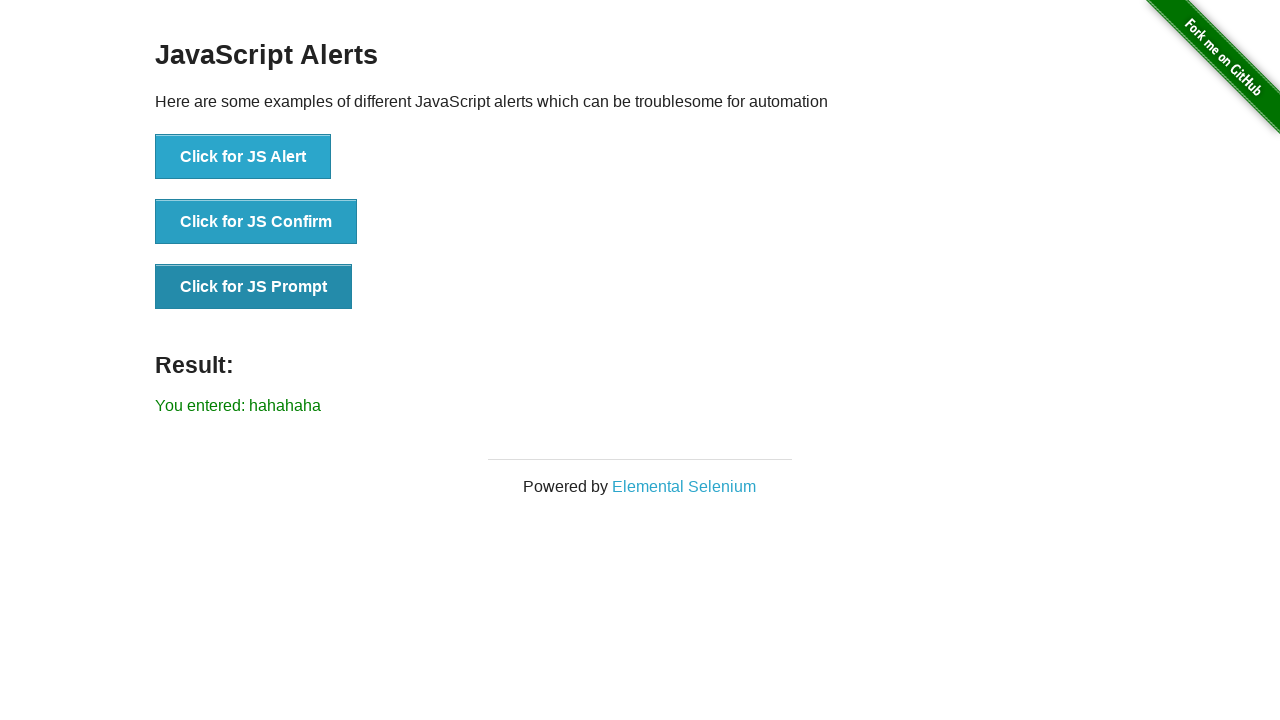

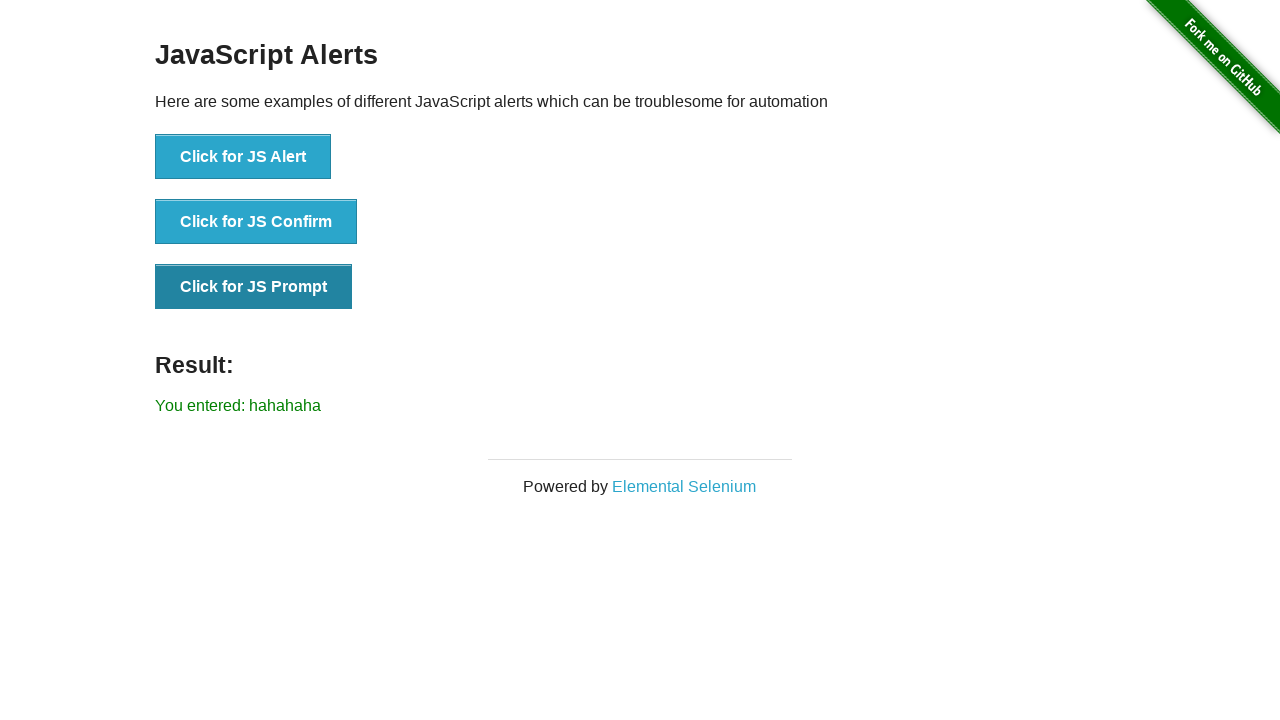